Navigates to a specific Stepik lesson page and verifies it loads successfully

Starting URL: https://stepik.org/lesson/25969/step/8

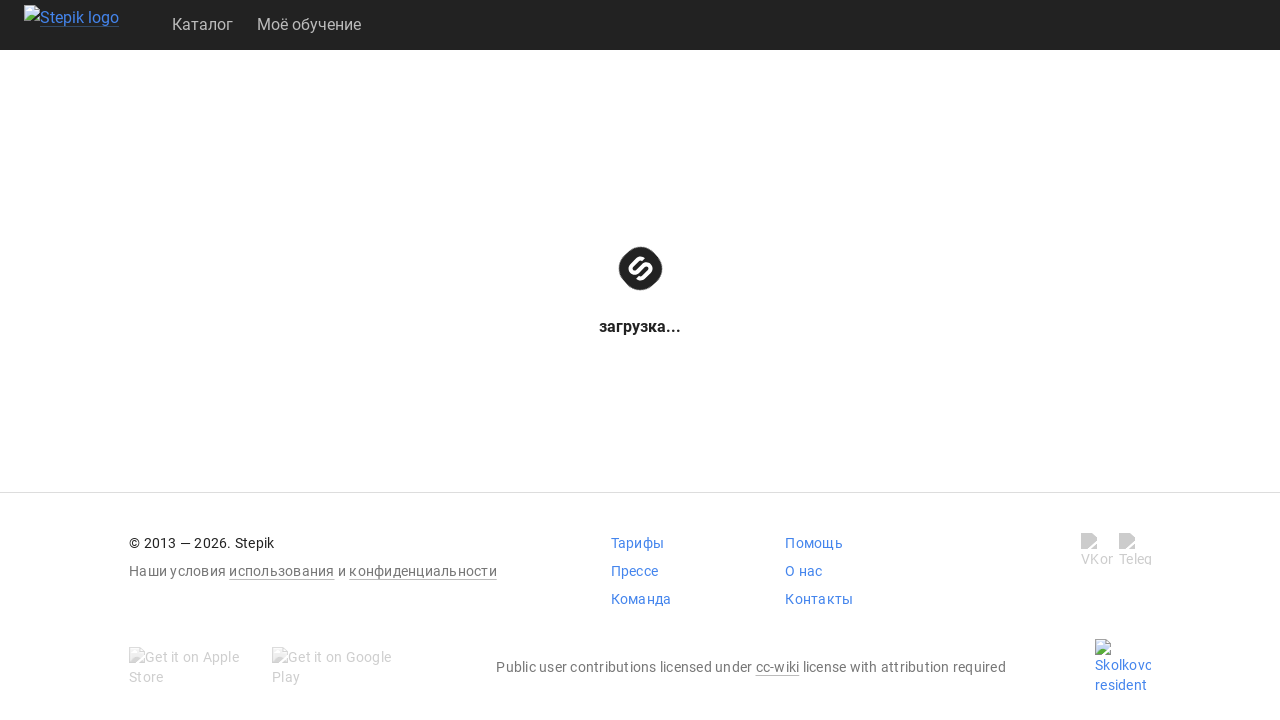

Waited for page DOM to finish loading
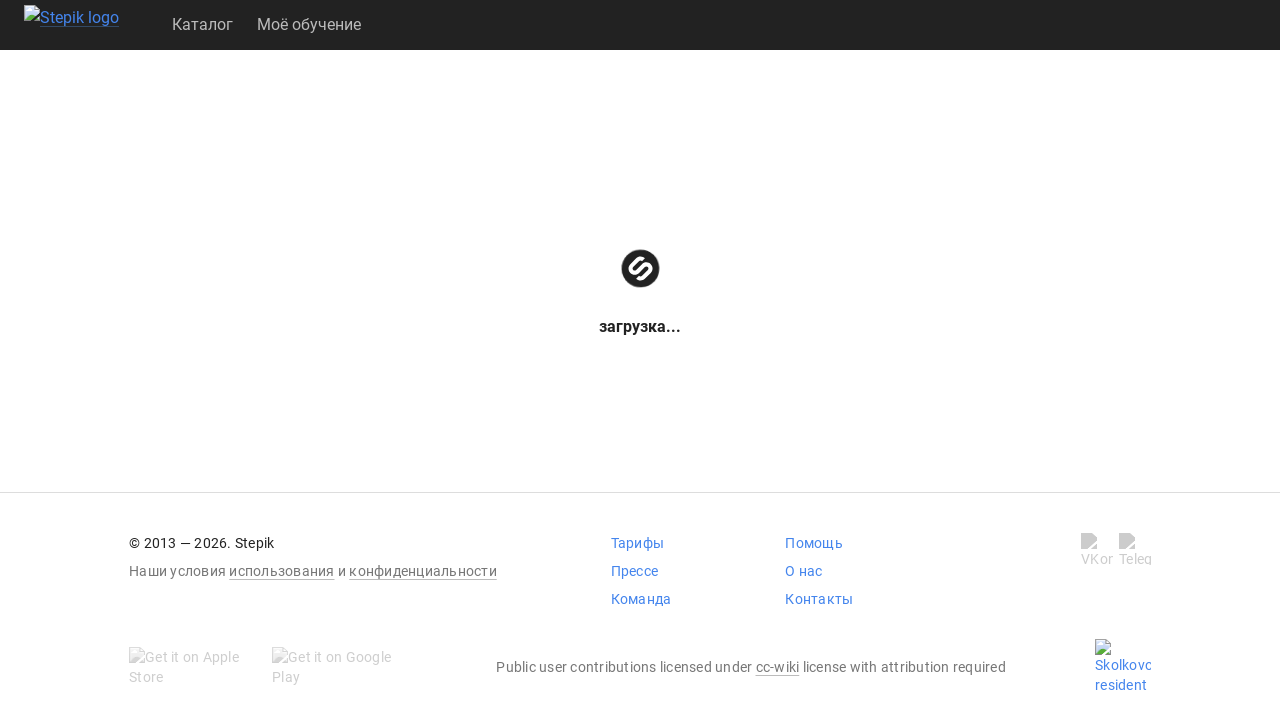

Verified lesson content area is visible on the page
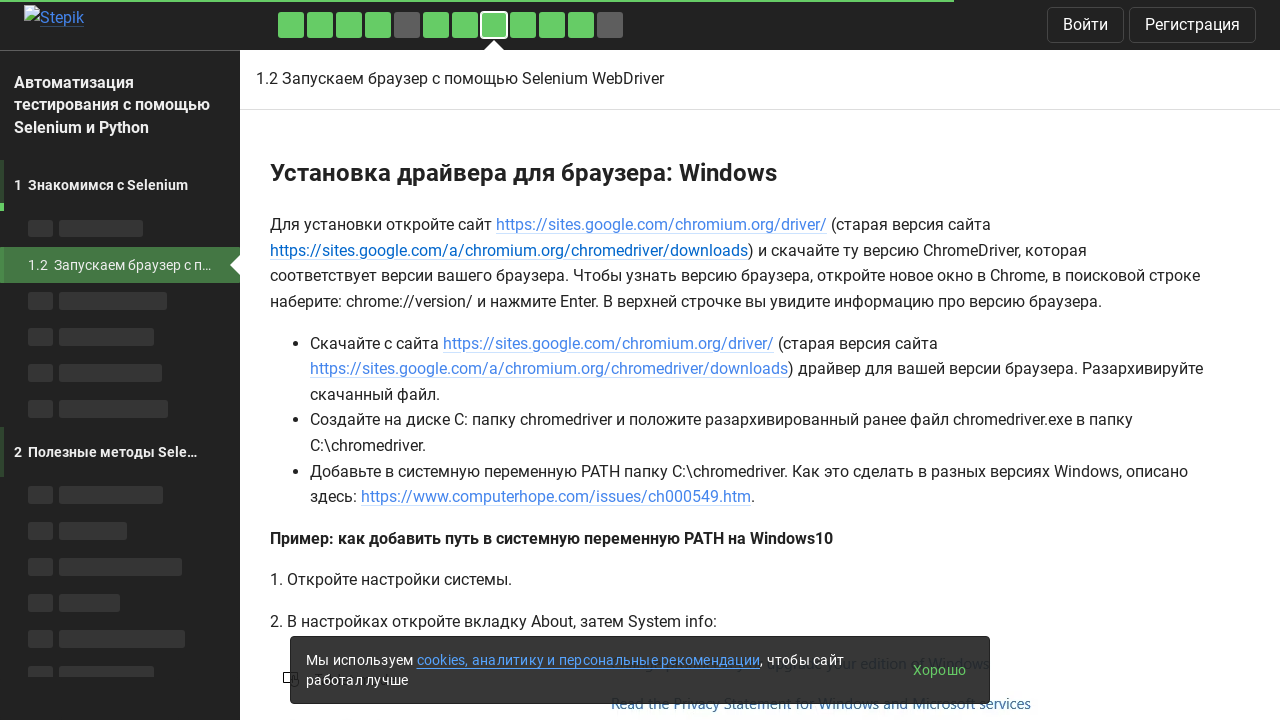

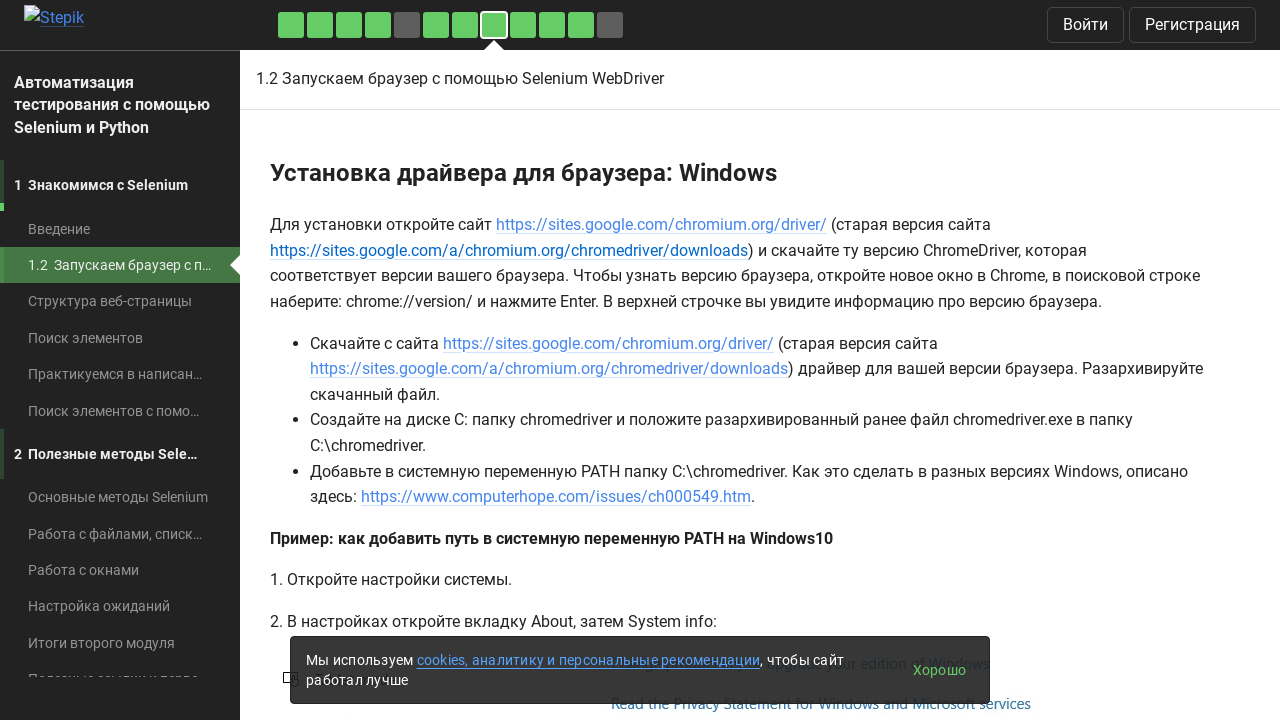